Tests browser navigation functionality including navigating to different pages, using back/forward buttons, refreshing, and resizing the browser window on an education website.

Starting URL: http://www.51zxw.net

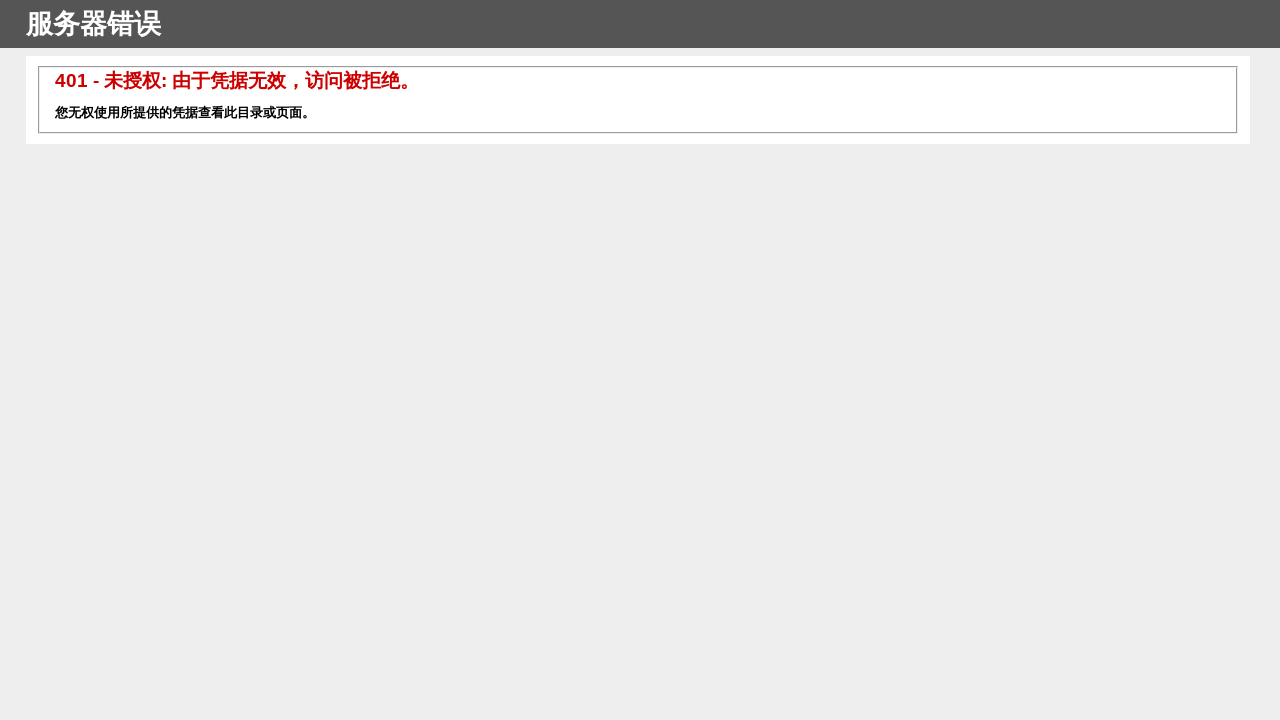

Set viewport to 1920x1080 (maximized window)
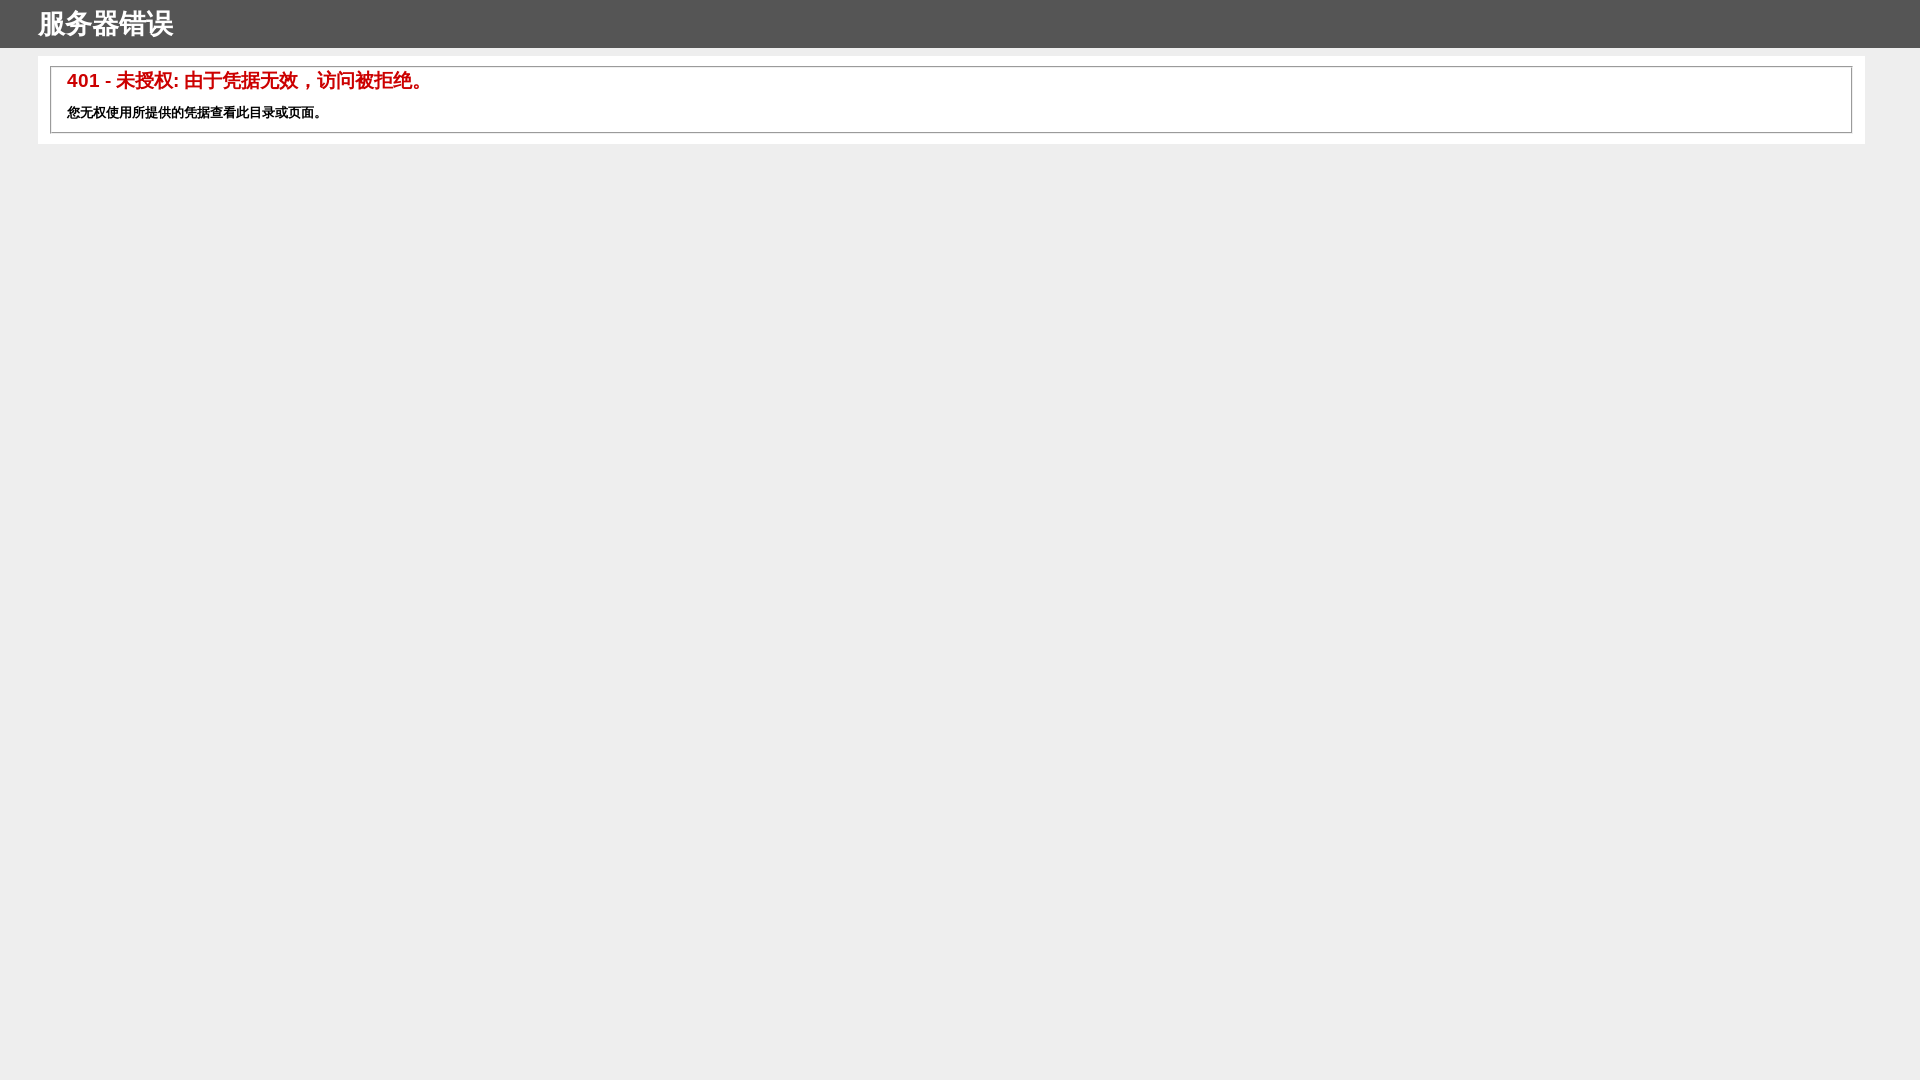

Education website homepage loaded (domcontentloaded)
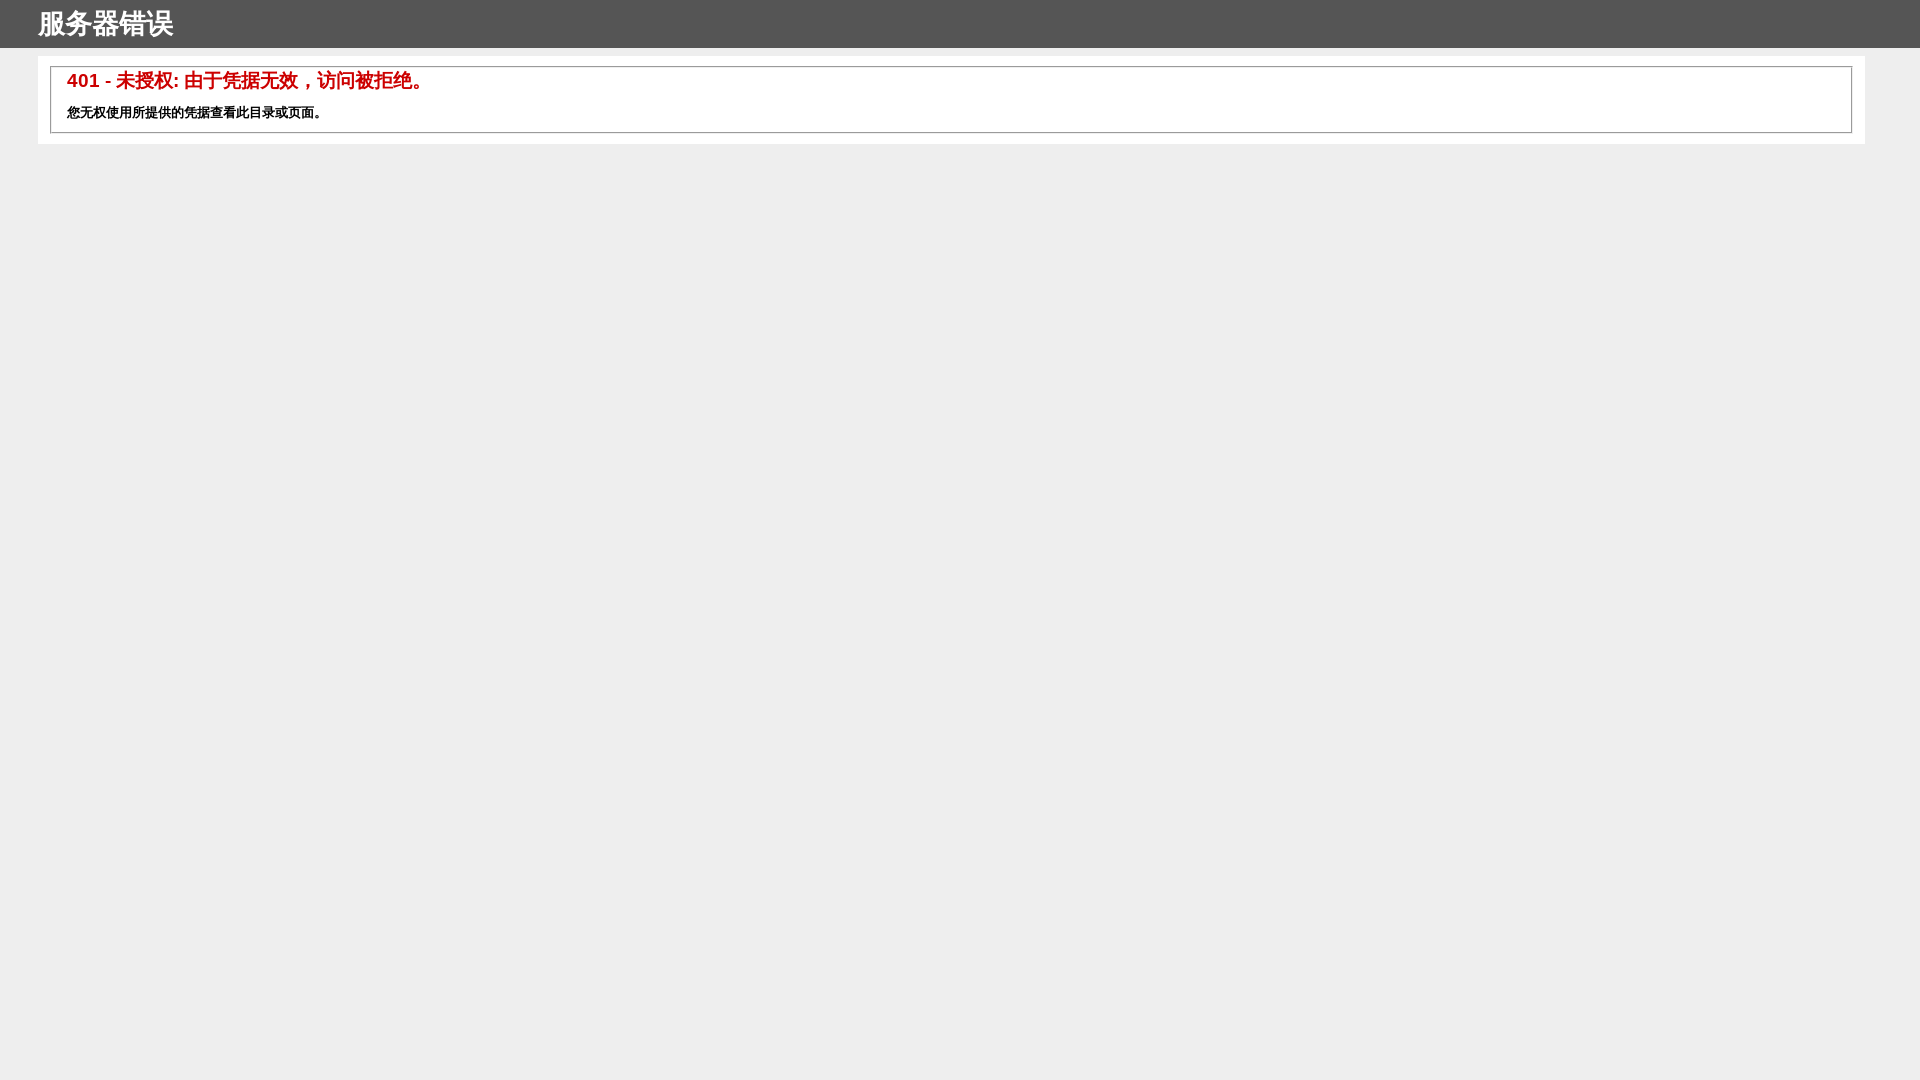

Navigated to secondary education page (List.aspx?cid=35)
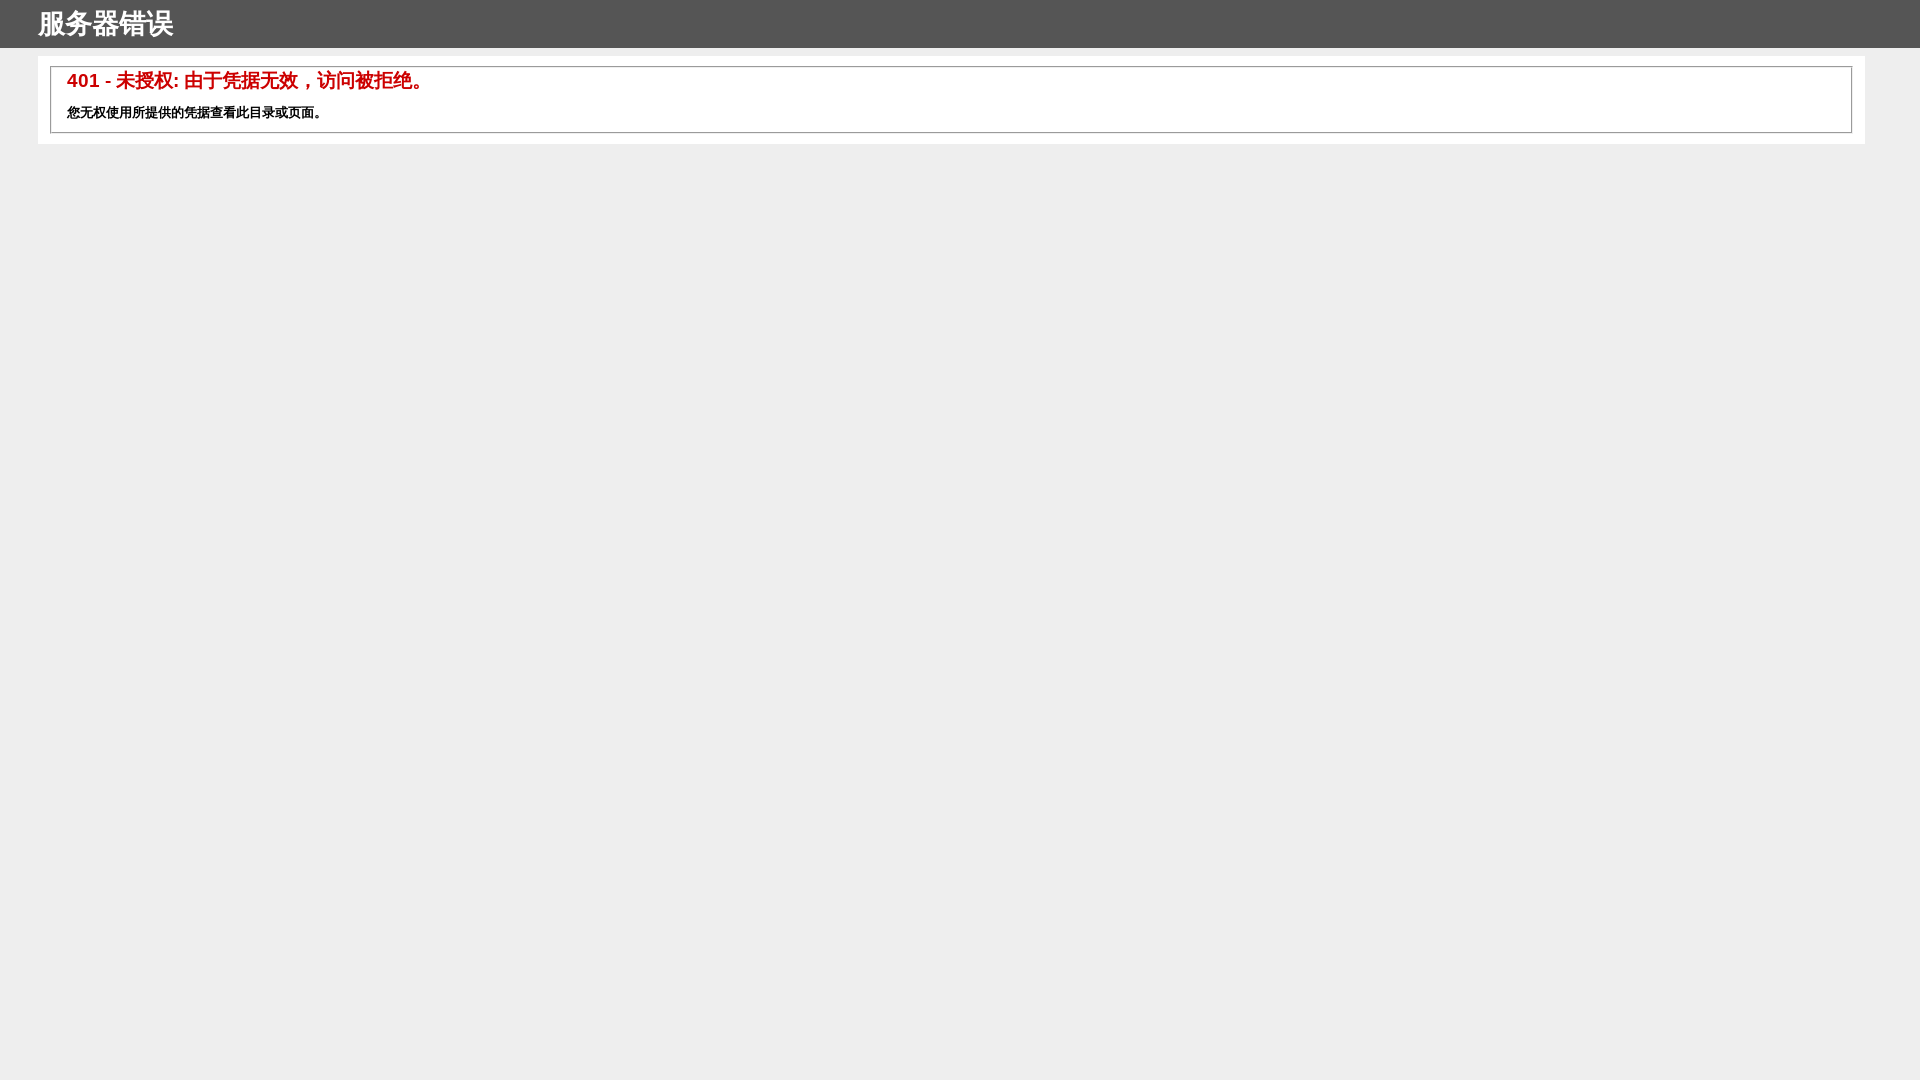

Resized browser window to 300x500 (mobile-like viewport)
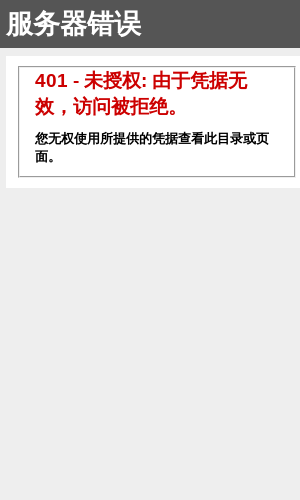

Refreshed the current page
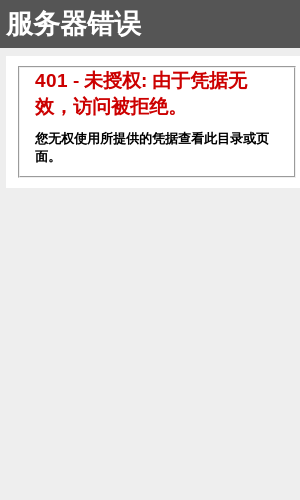

Clicked back button to navigate to parent page
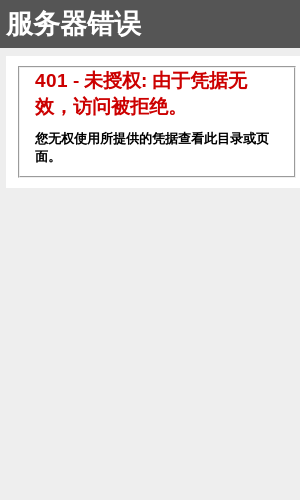

Clicked forward button to navigate back to secondary page
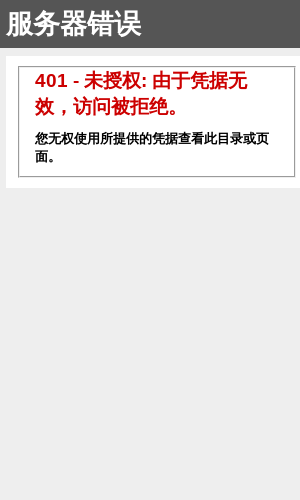

Secondary page fully loaded after forward navigation
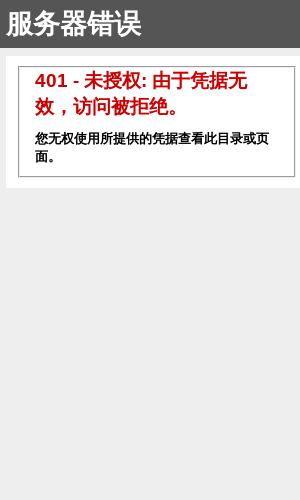

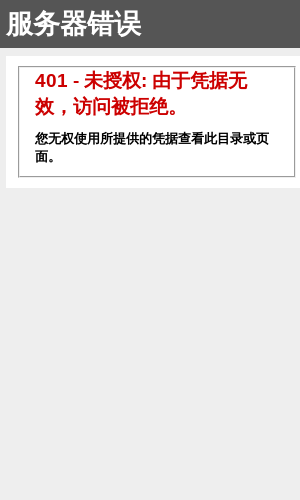